Tests multi-window handling by opening a popup window, switching between windows, and performing a search in the parent window

Starting URL: https://omayo.blogspot.com/

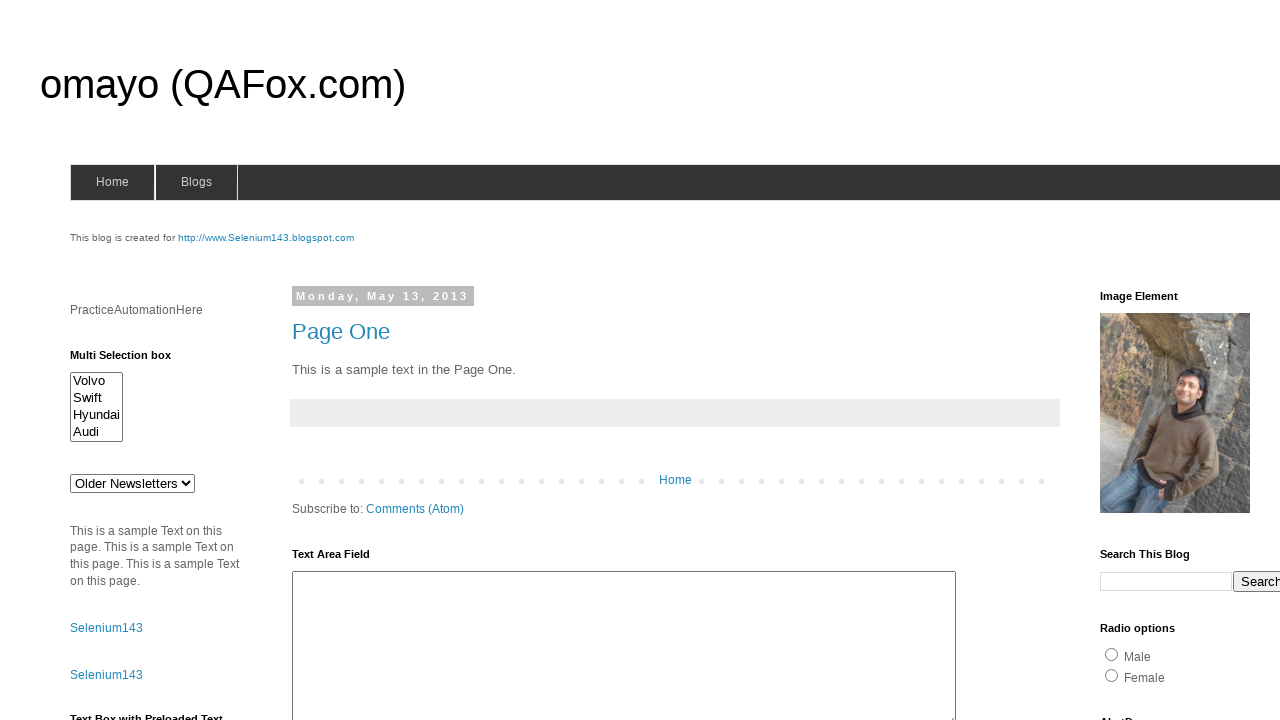

Clicked 'Open a popup window' link and popup opened at (132, 360) on text=Open a popup window
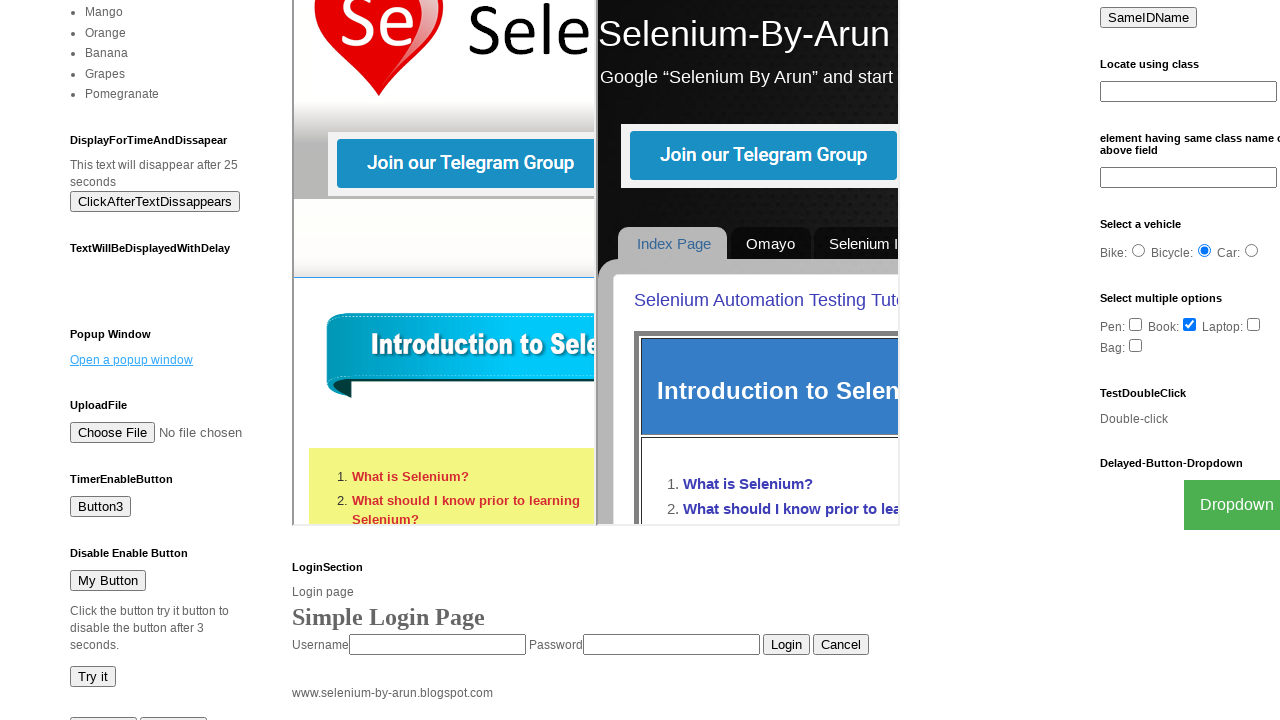

Popup window loaded successfully
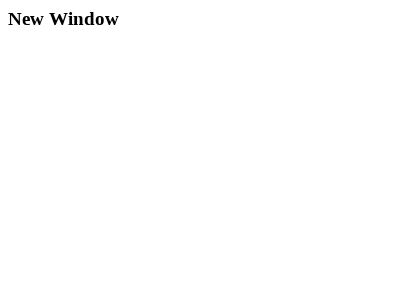

Retrieved popup window title: New Window
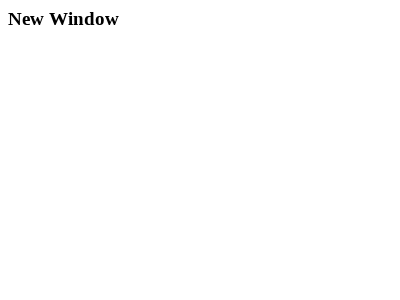

Closed popup window
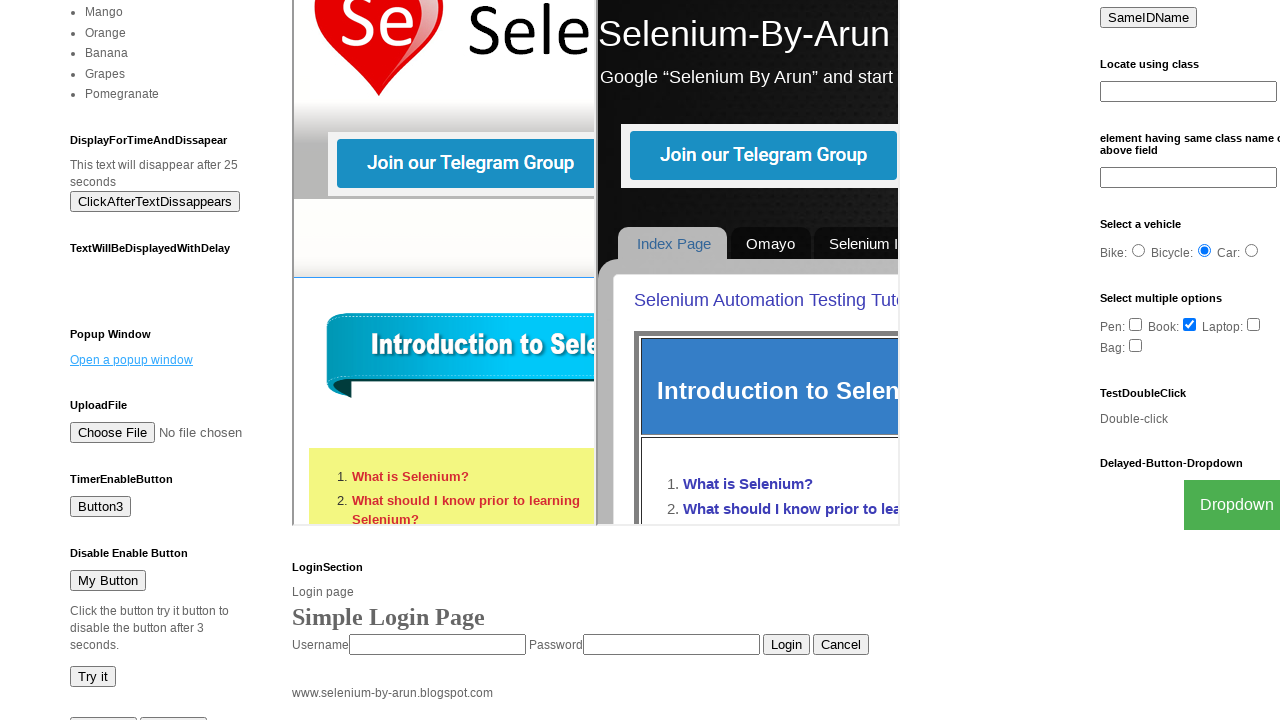

Filled search field with 'nitin patil' in main window on //input[@class='gsc-input']
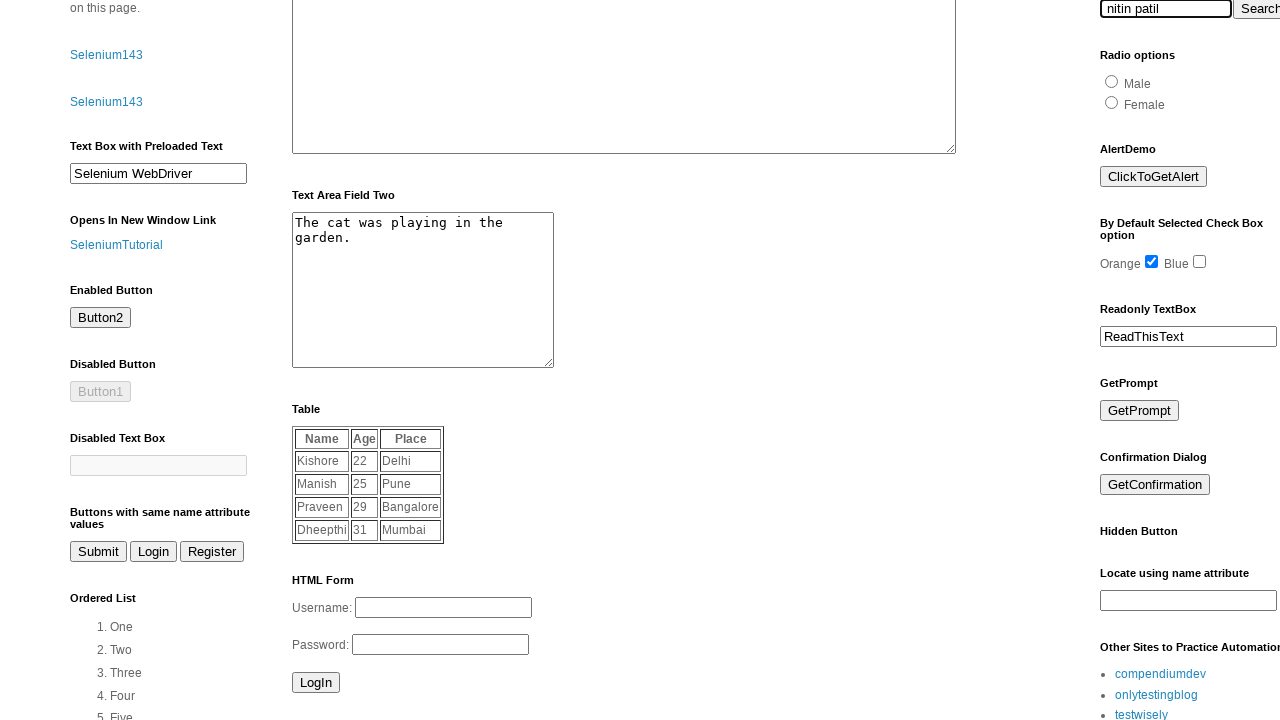

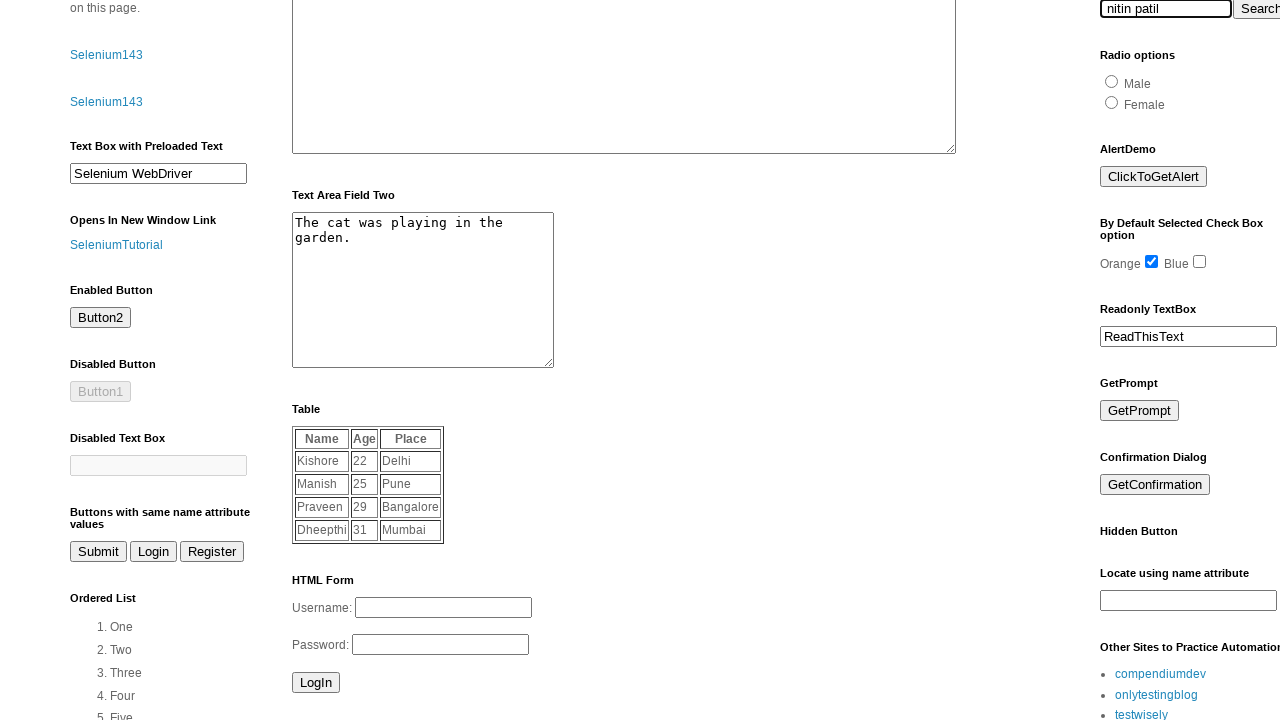